Tests dropdown functionality by selecting options using different methods: index, label, and value

Starting URL: https://www.techglobal-training.com/

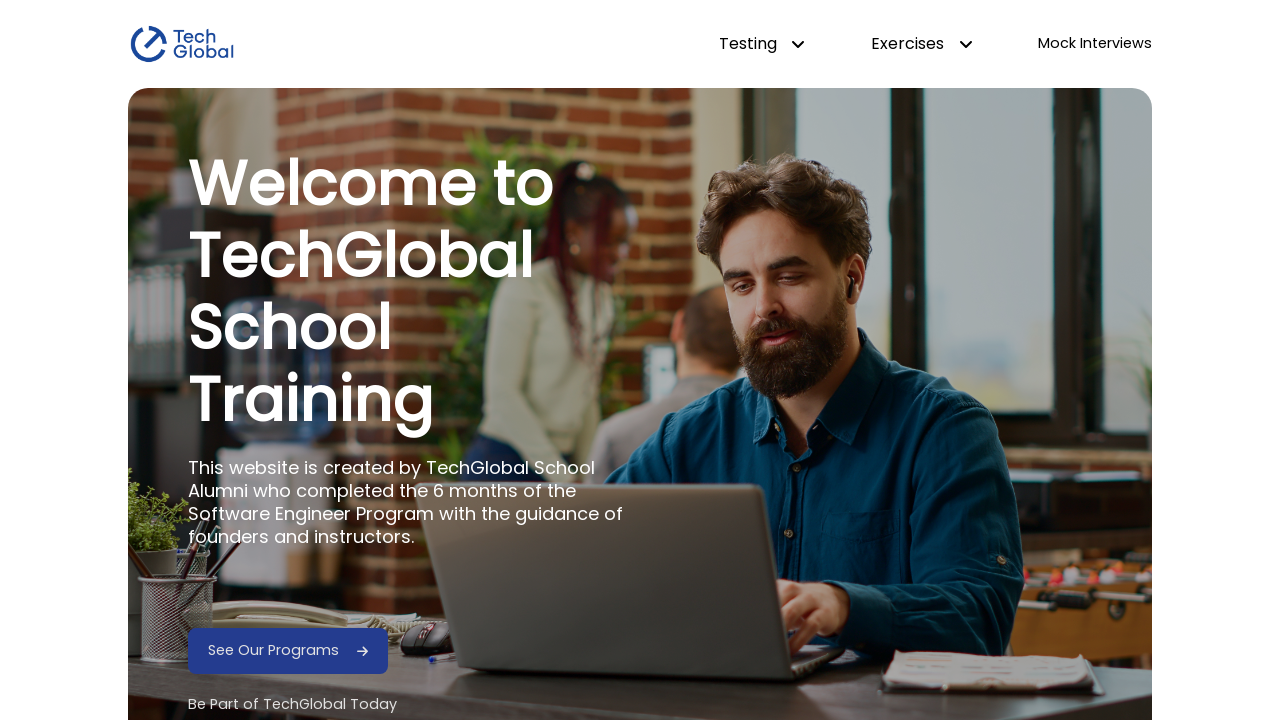

Hovered over dropdown testing menu at (762, 44) on #dropdown-testing
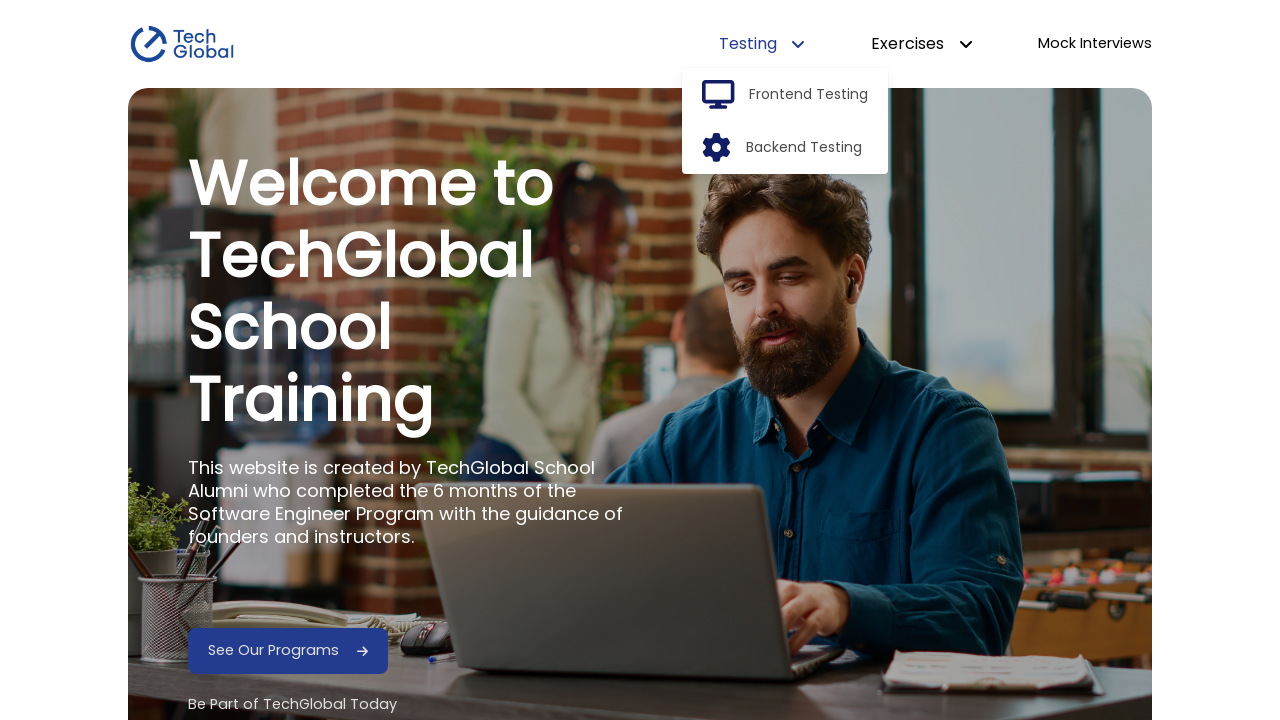

Clicked frontend option in dropdown at (809, 95) on #frontend-option
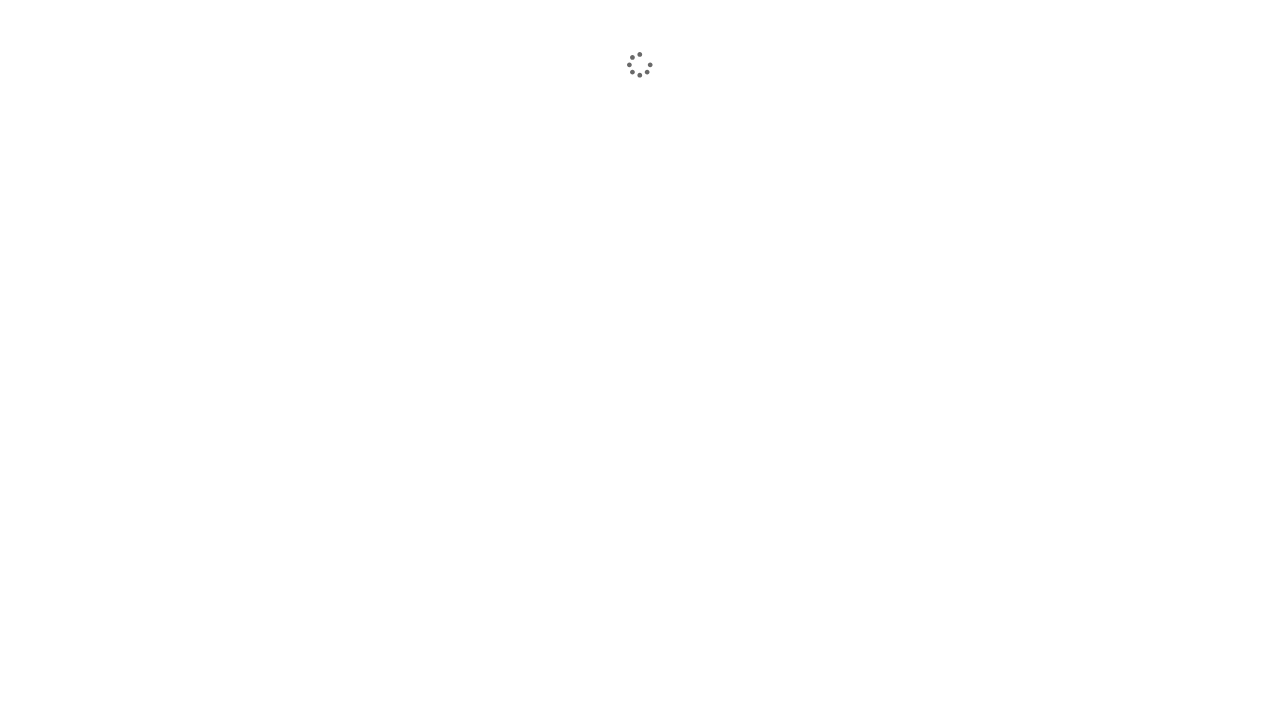

Clicked HTML Elements link at (215, 340) on a:has-text('HTML Elements')
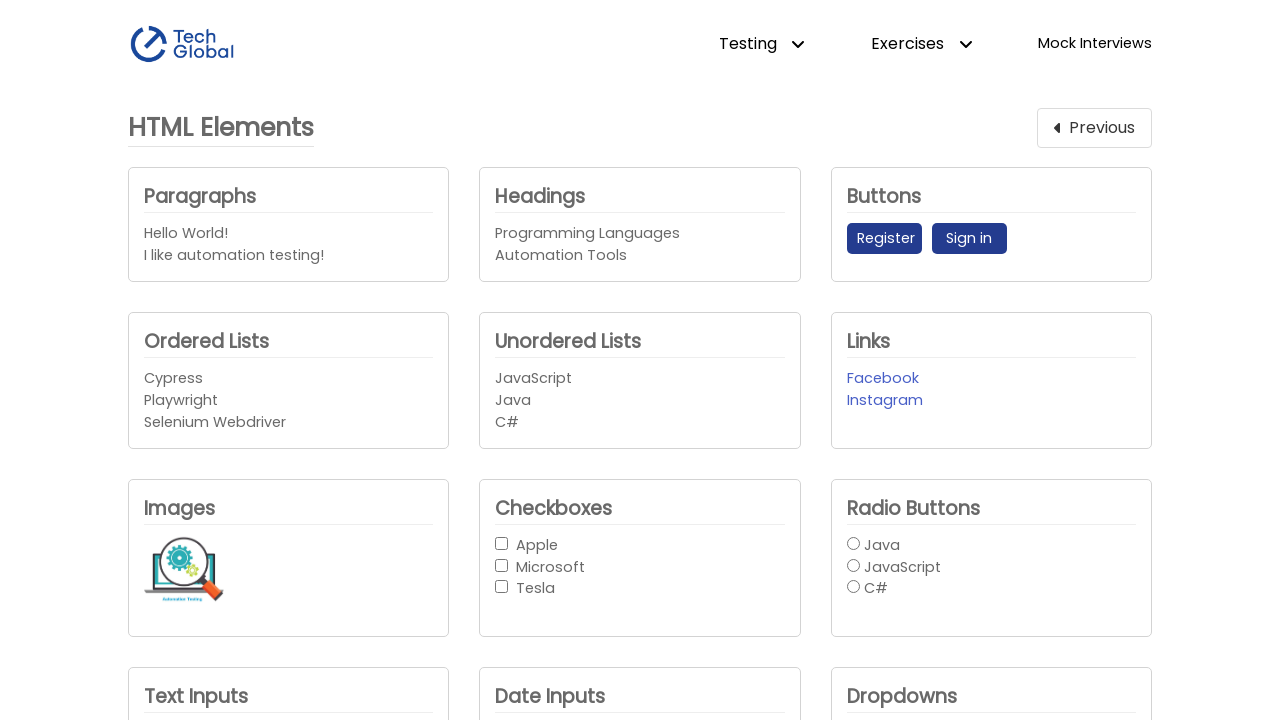

Scrolled company dropdown into view
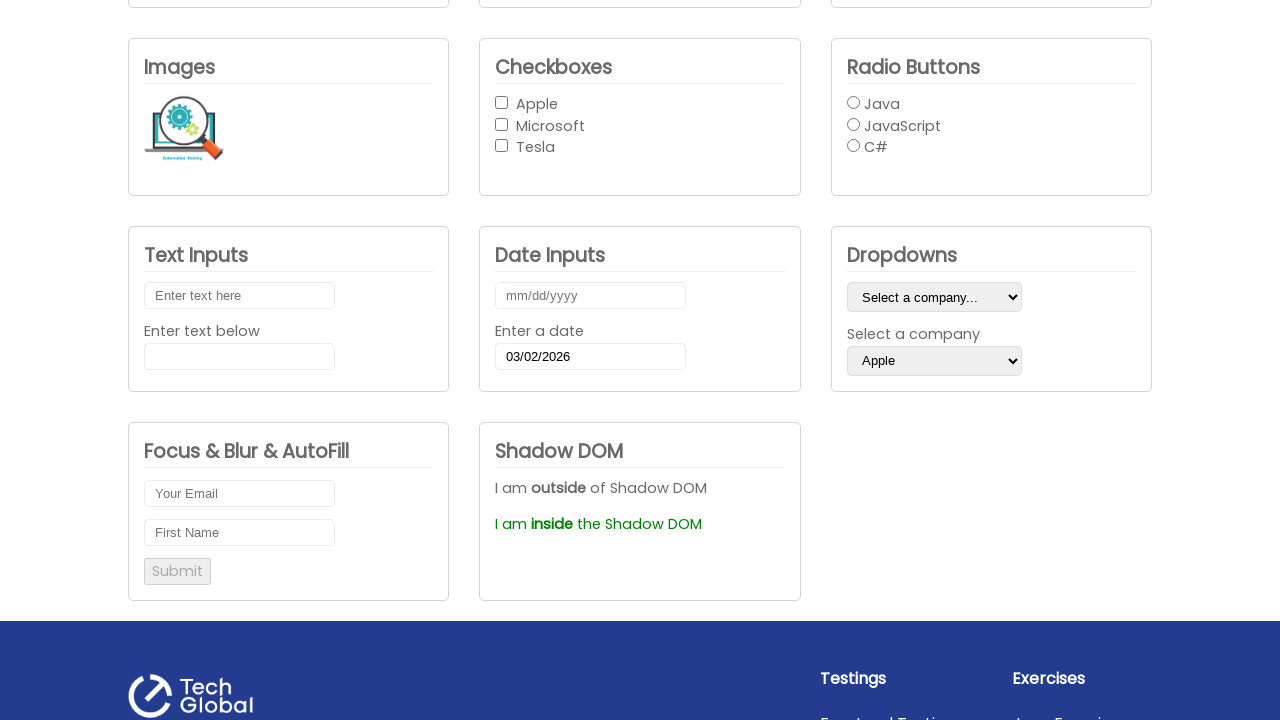

Selected dropdown option by index 1 (second option) on #company_dropdown2
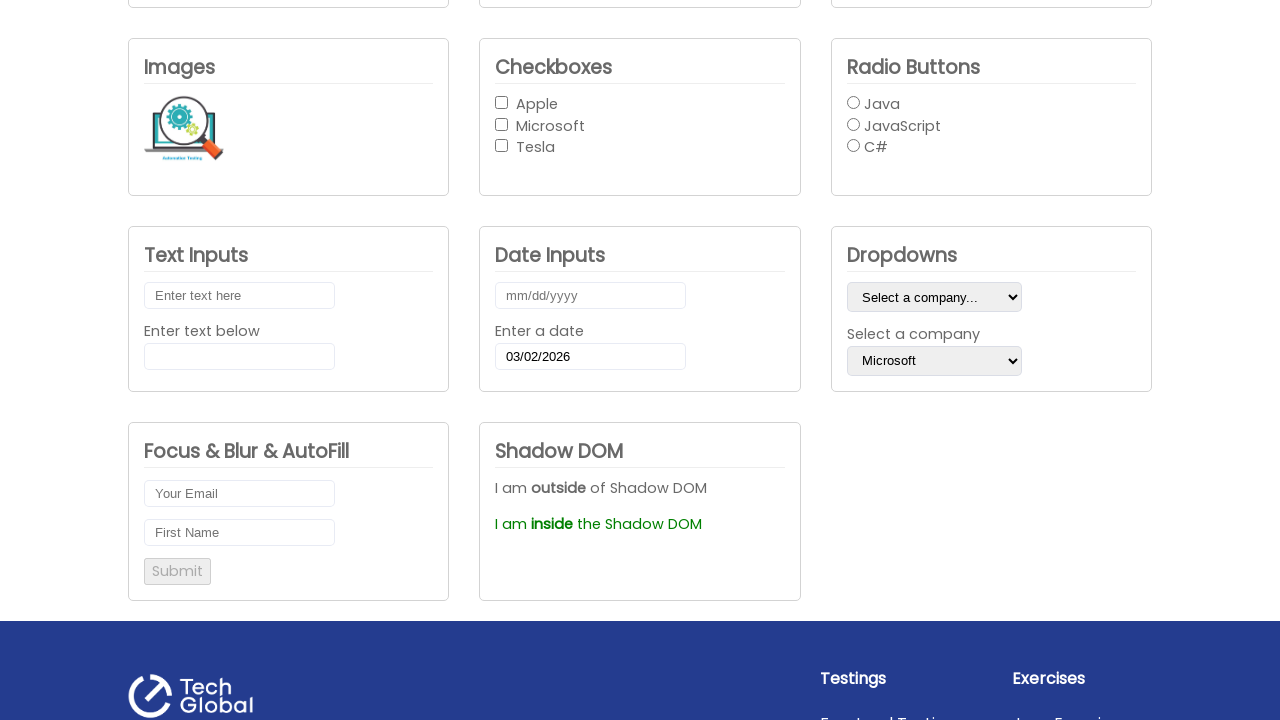

Selected dropdown option by label 'Apple' on #company_dropdown2
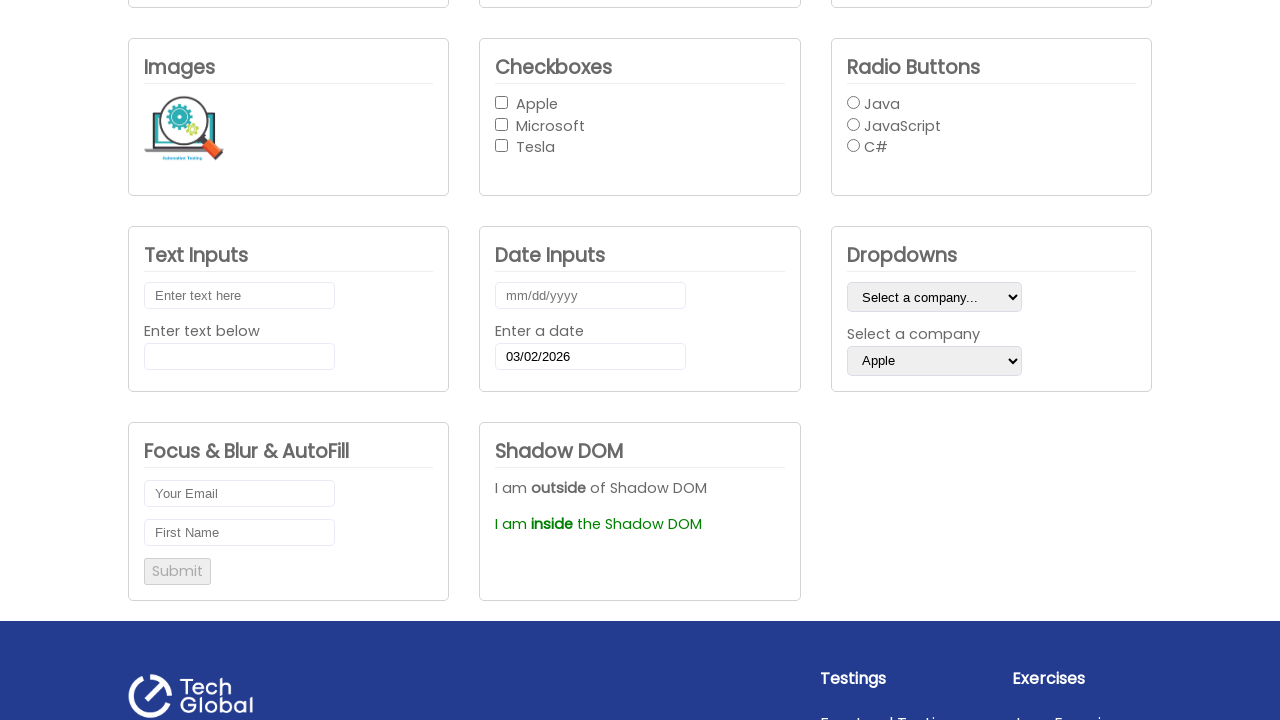

Selected dropdown option by value 'Tesla' on #company_dropdown2
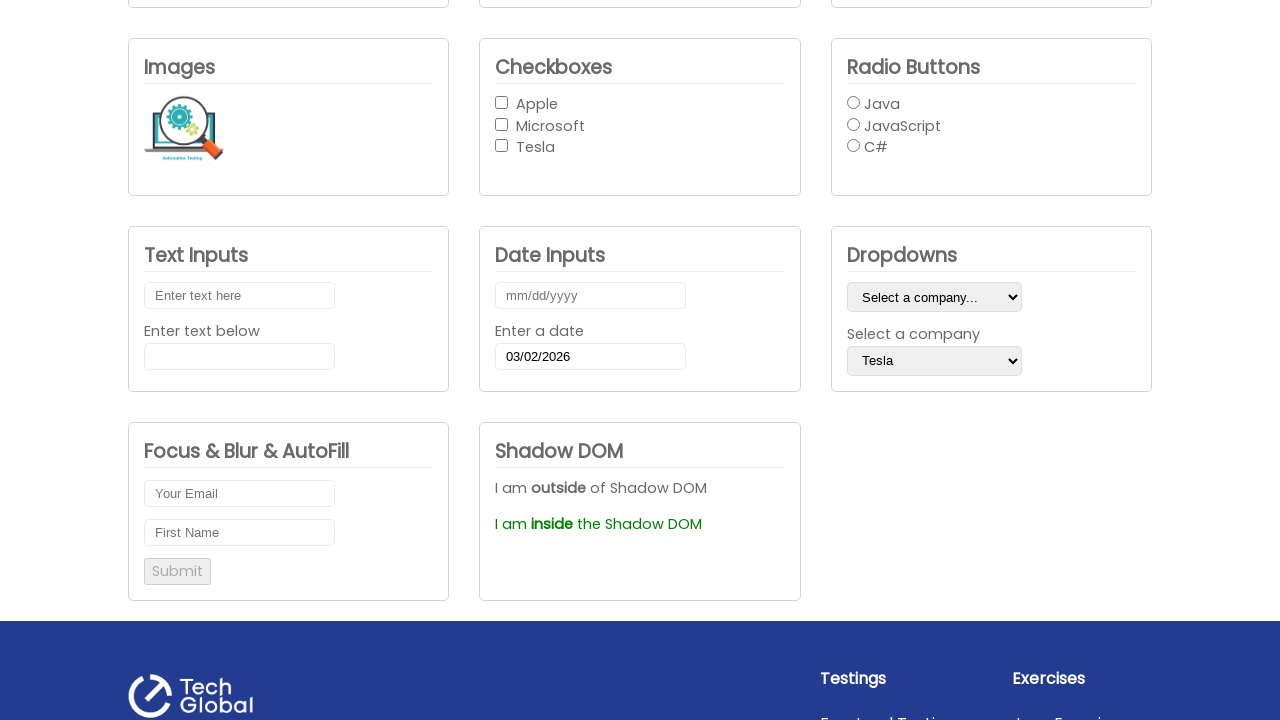

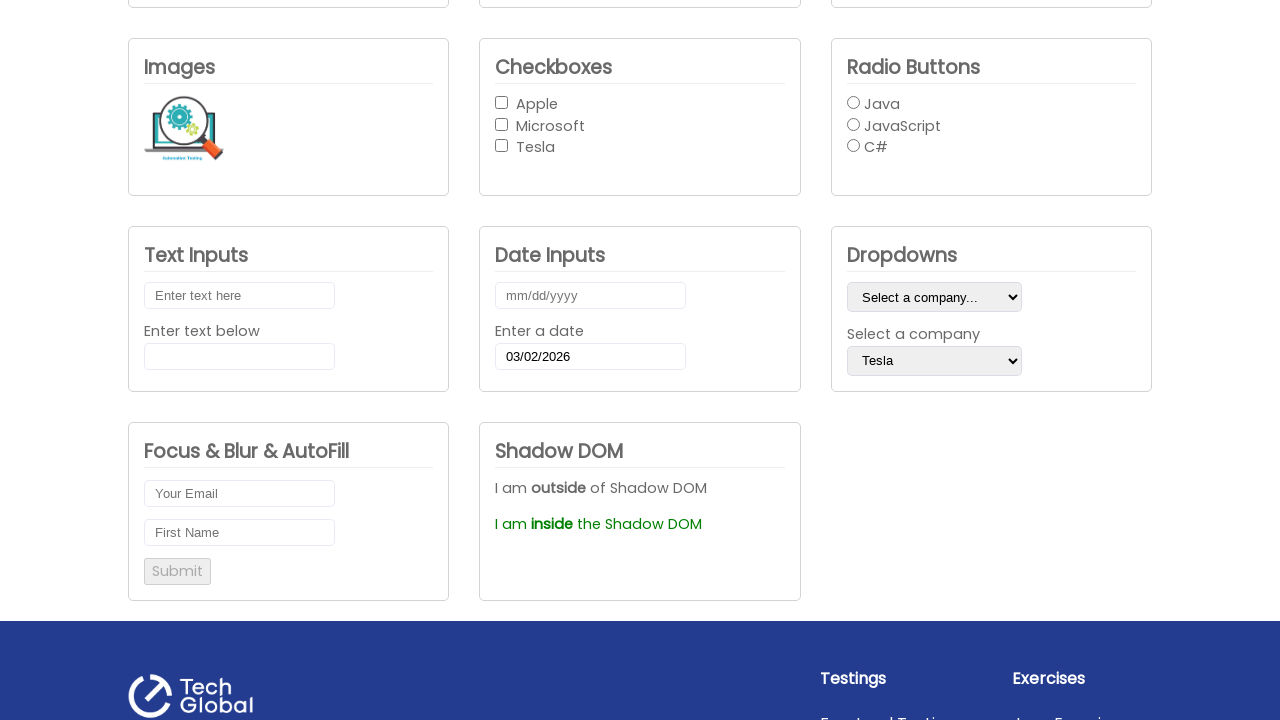